Tests disappearing elements by counting menu items, reloading the page, and checking if the count changes (elements randomly appear/disappear)

Starting URL: https://the-internet.herokuapp.com/disappearing_elements

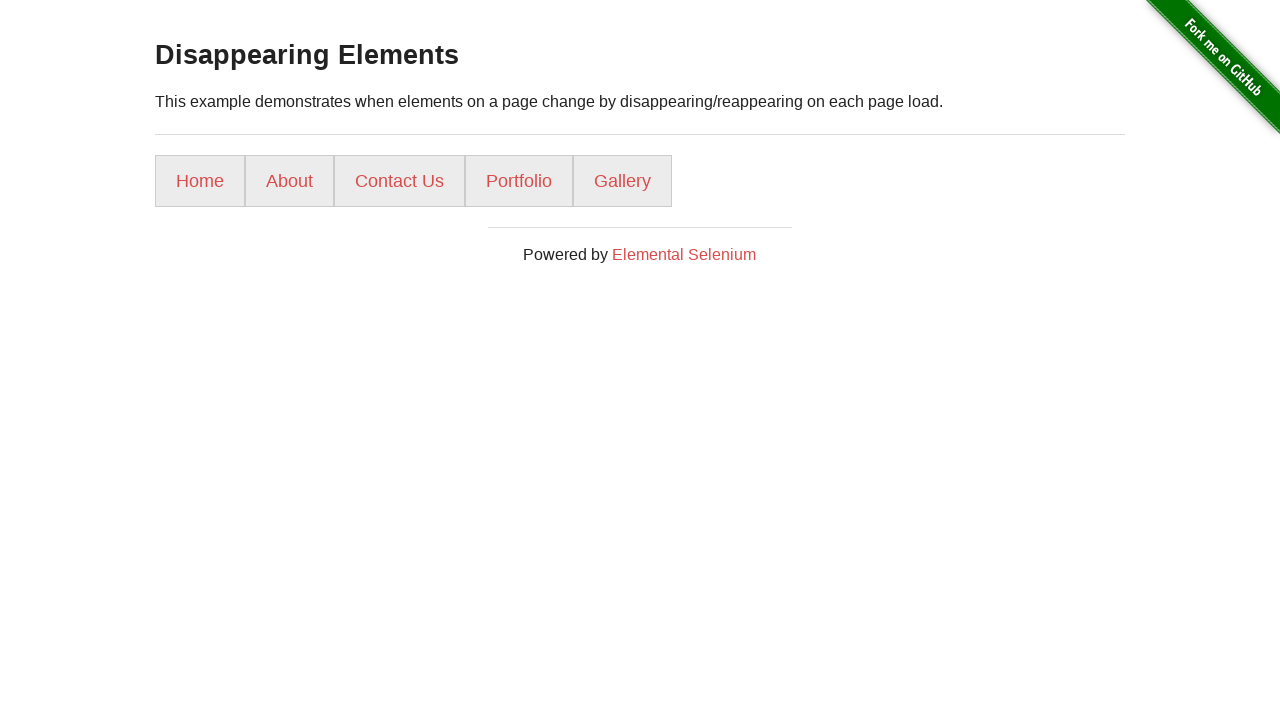

Counted initial menu items: 5
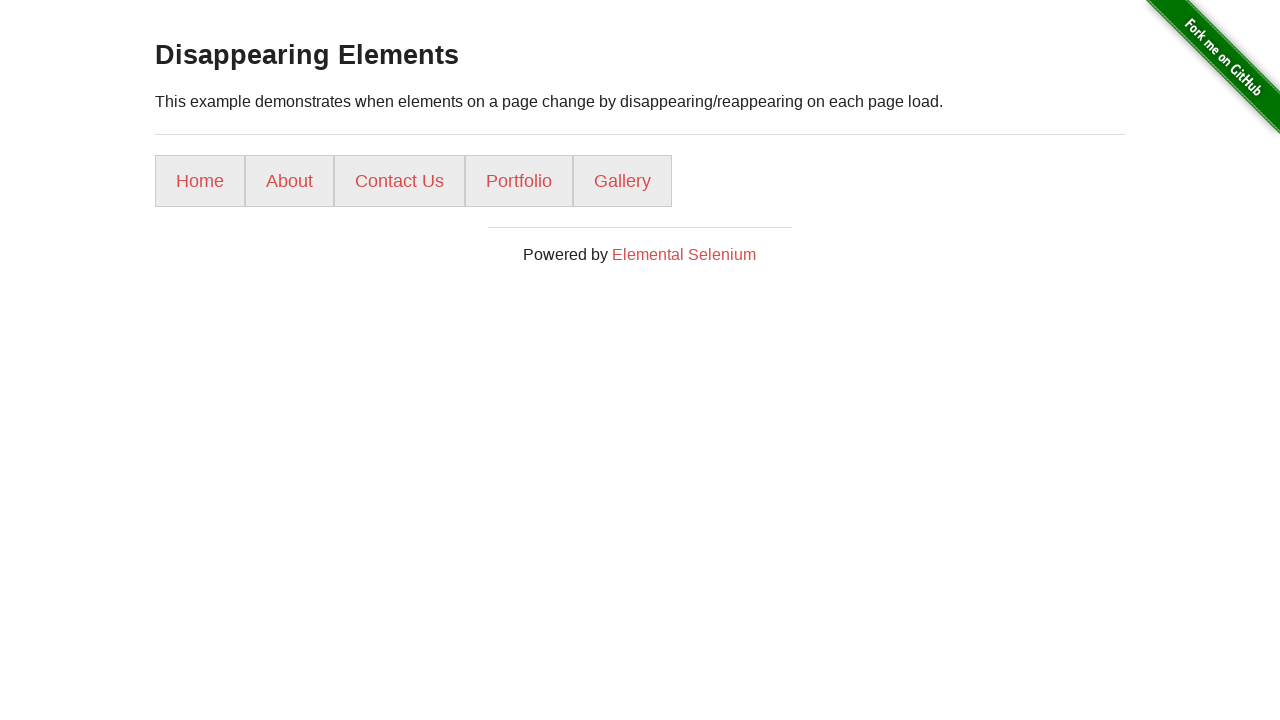

Reloaded the page to check for disappearing elements
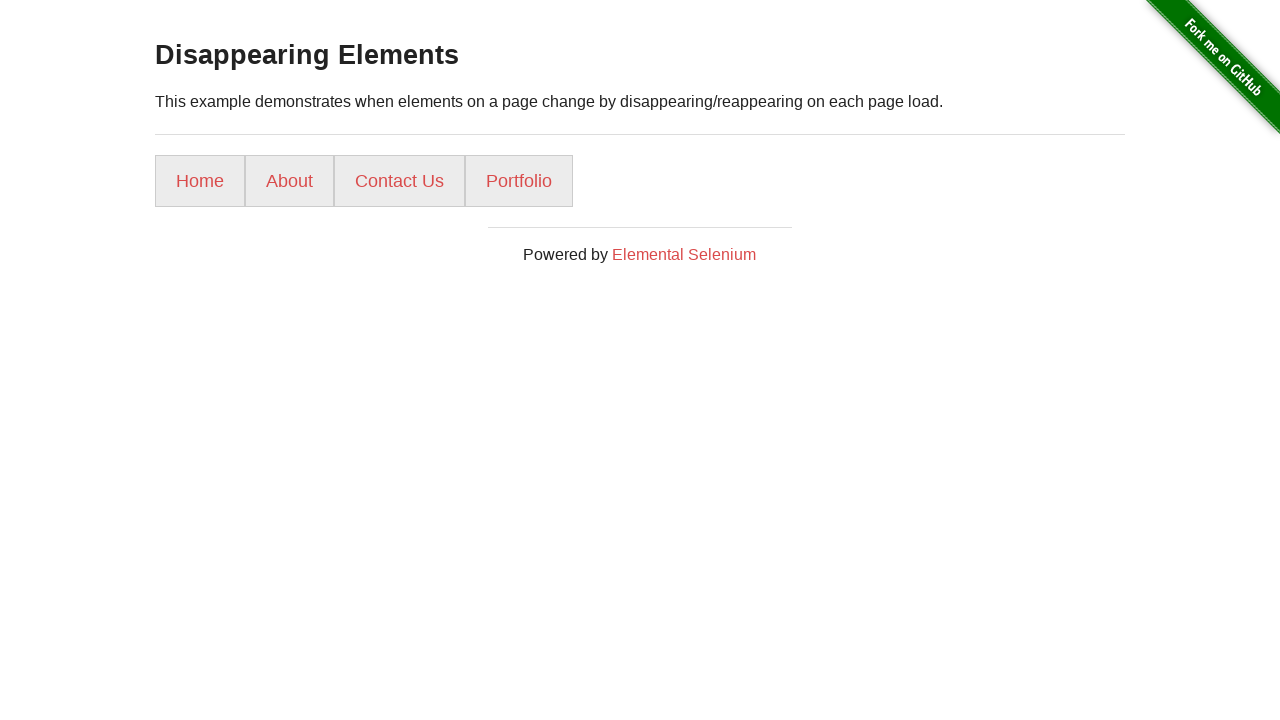

Counted menu items after reload: 4
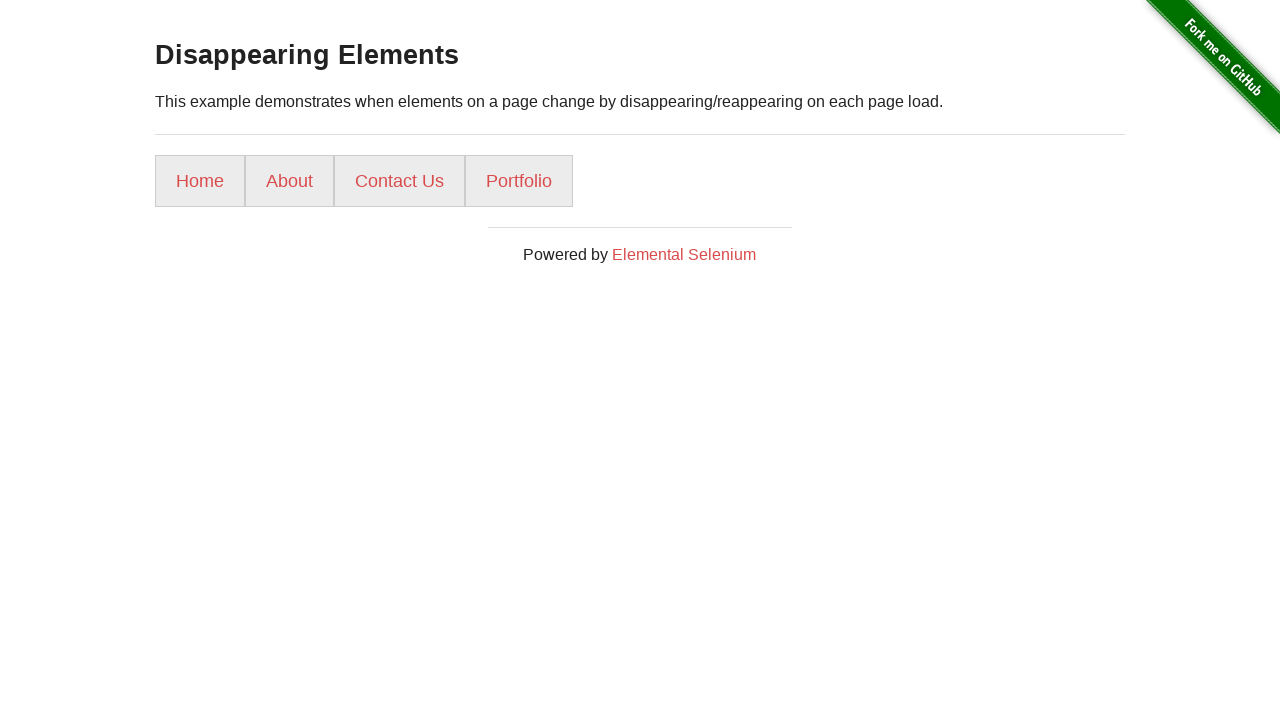

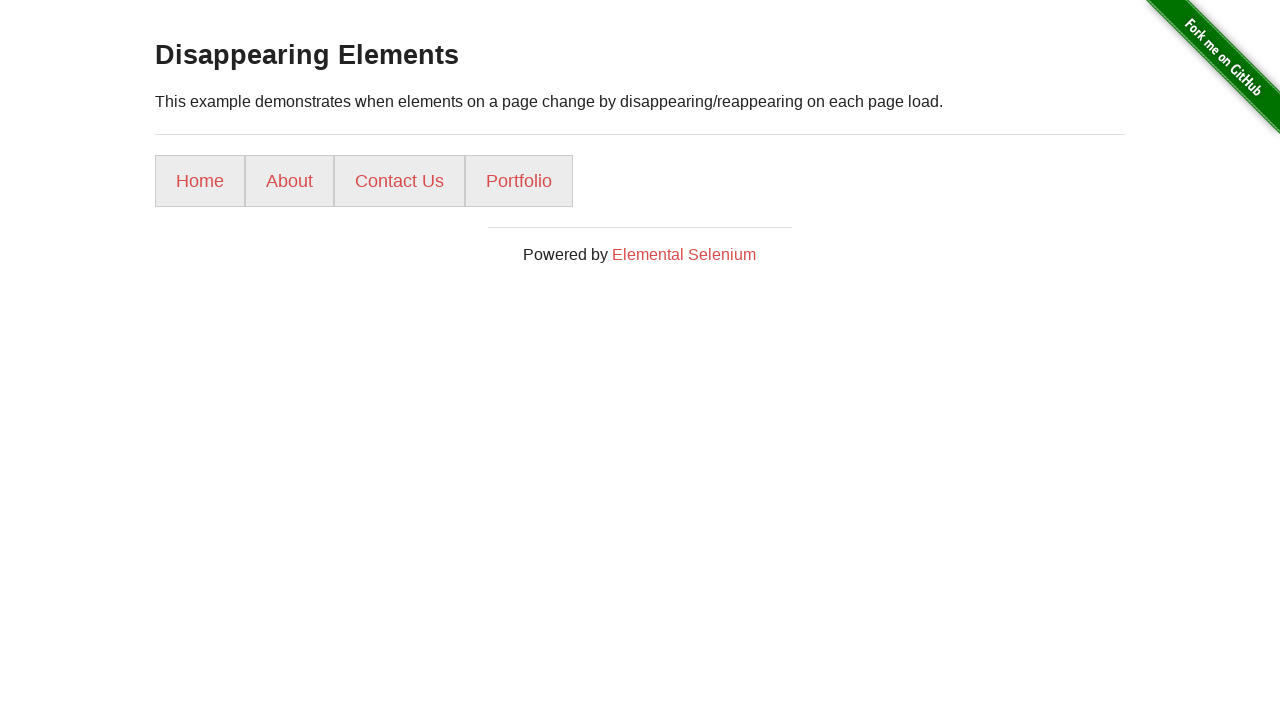